Tests dropdown selection by visible text, selecting Option 1

Starting URL: https://the-internet.herokuapp.com/dropdown

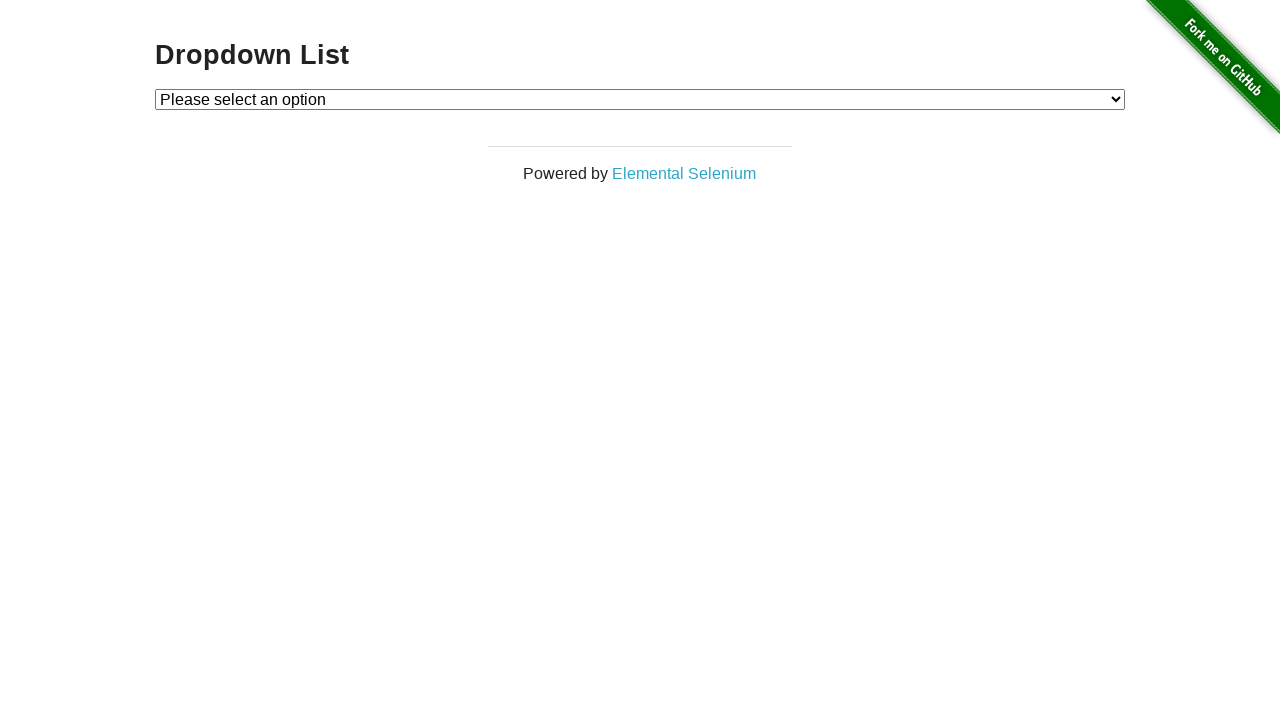

Navigated to dropdown test page
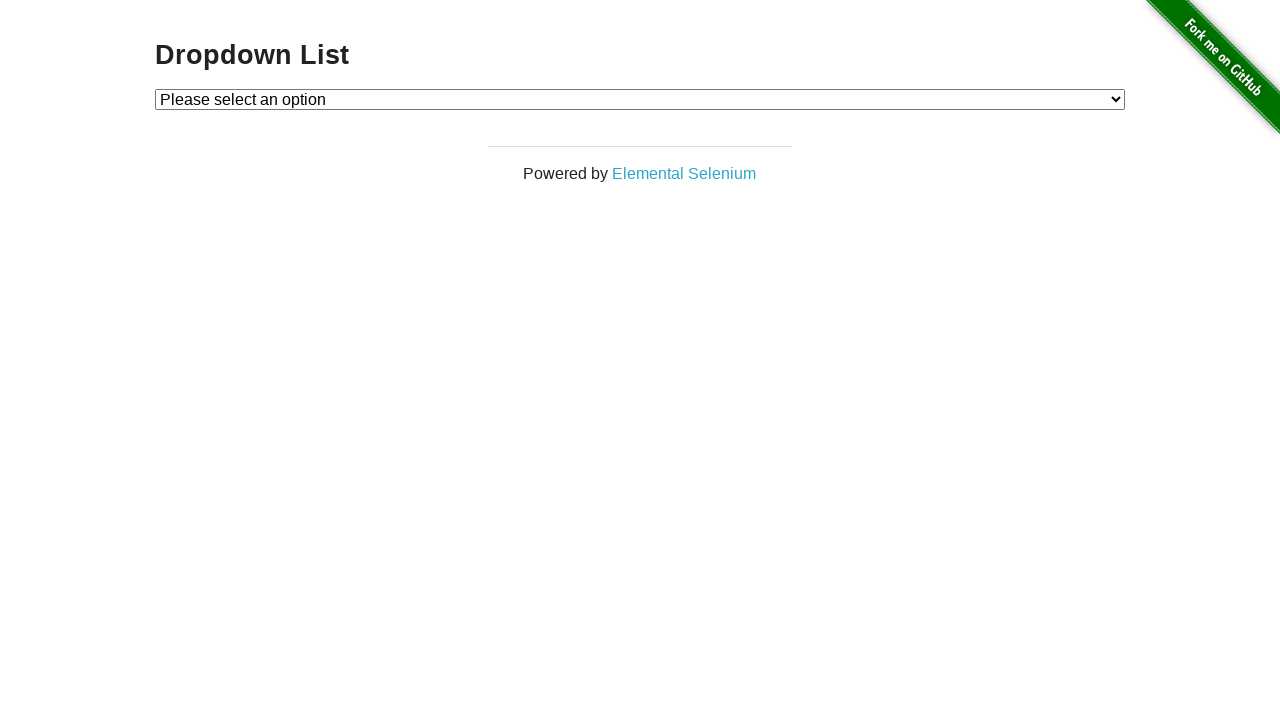

Located dropdown element
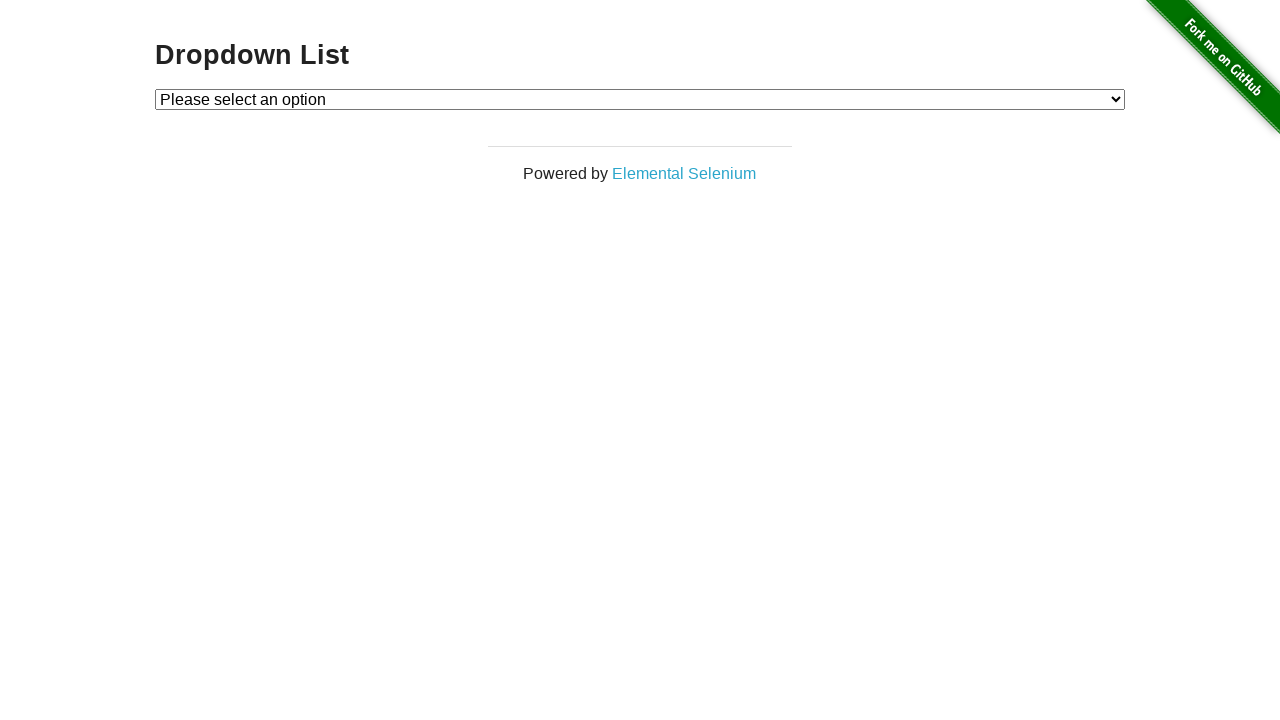

Selected 'Option 1' from dropdown by visible text on #dropdown
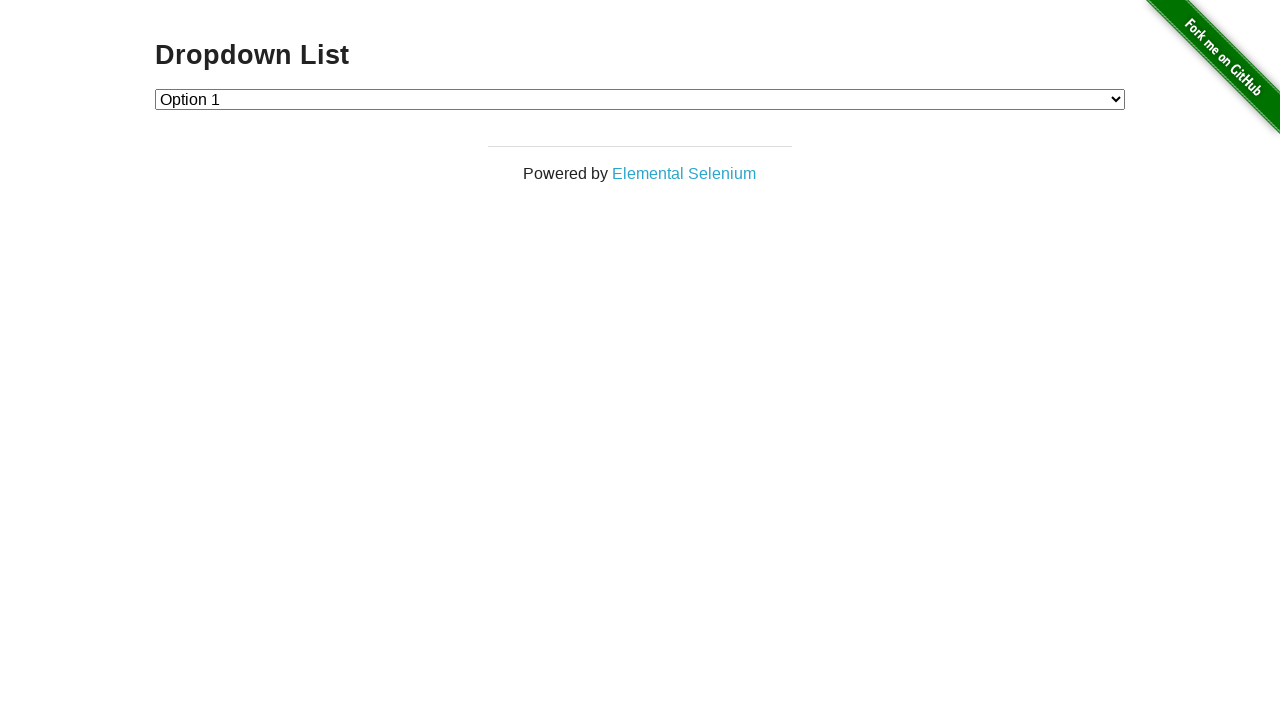

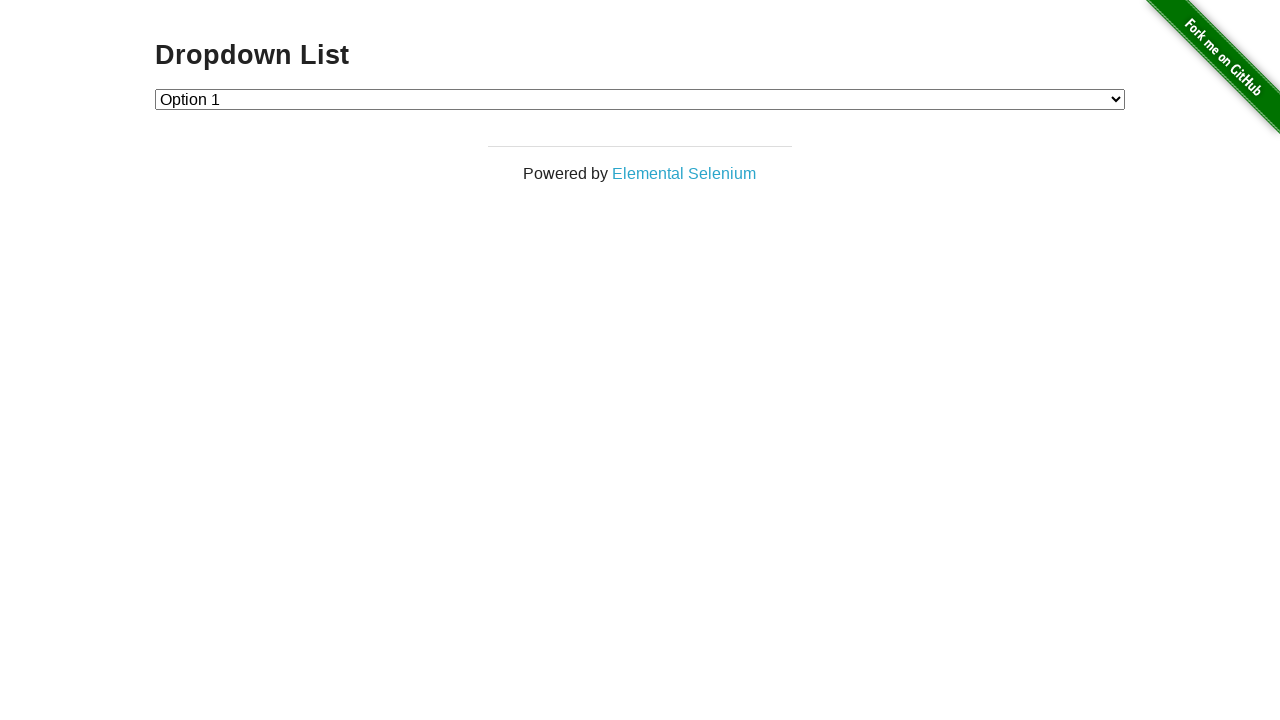